Tests dynamic content loading by clicking a start button and waiting for hidden text to become visible on the page.

Starting URL: http://the-internet.herokuapp.com/dynamic_loading/1

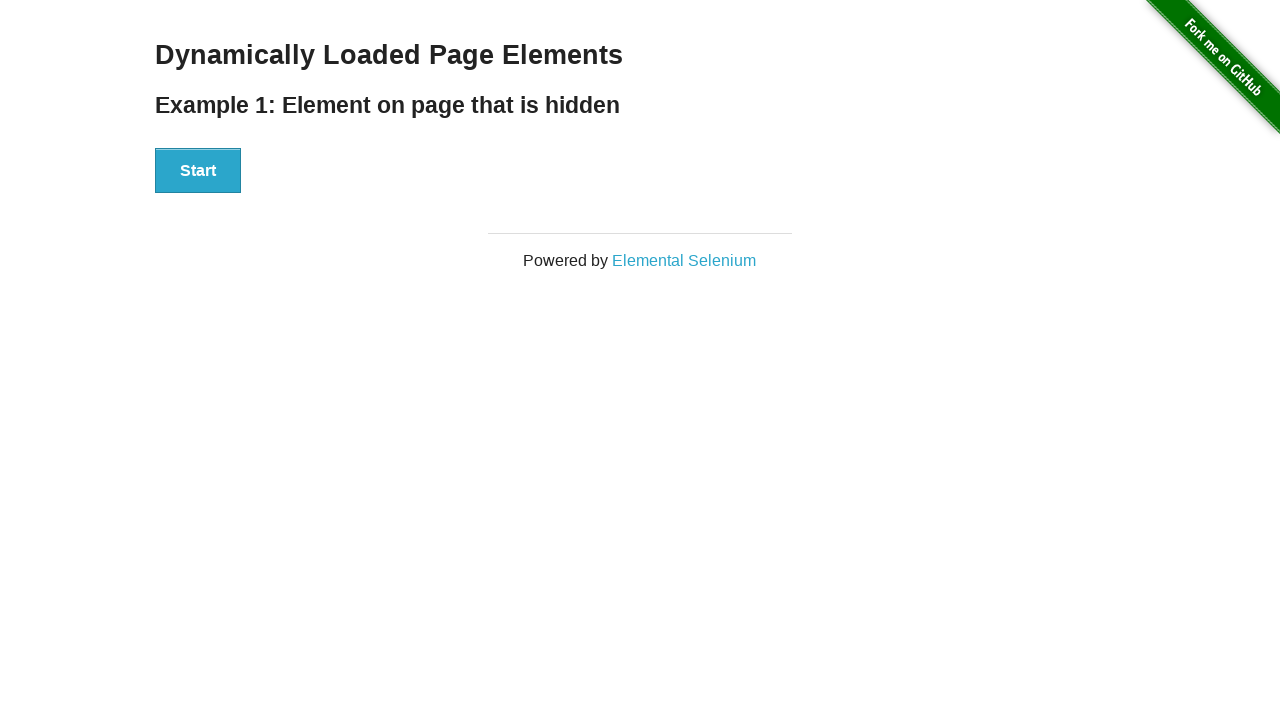

Clicked the start button to trigger dynamic content loading at (198, 171) on #start > button
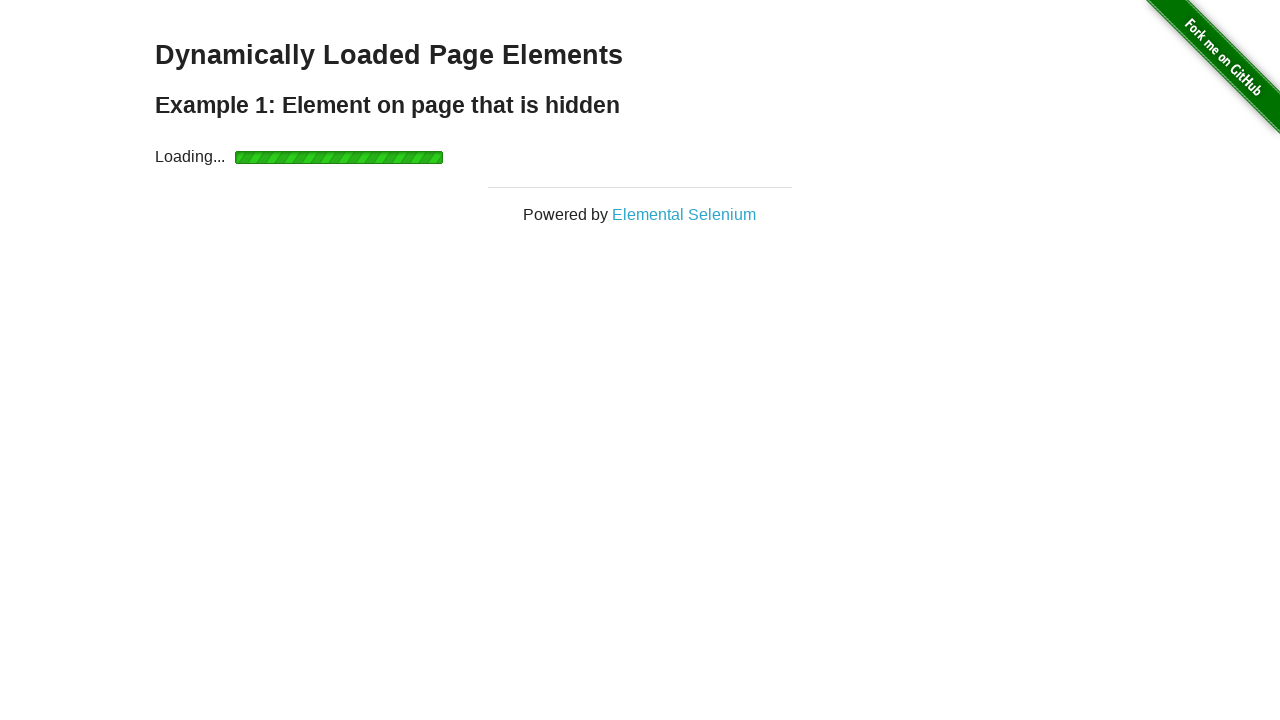

Waited for finish text to become visible
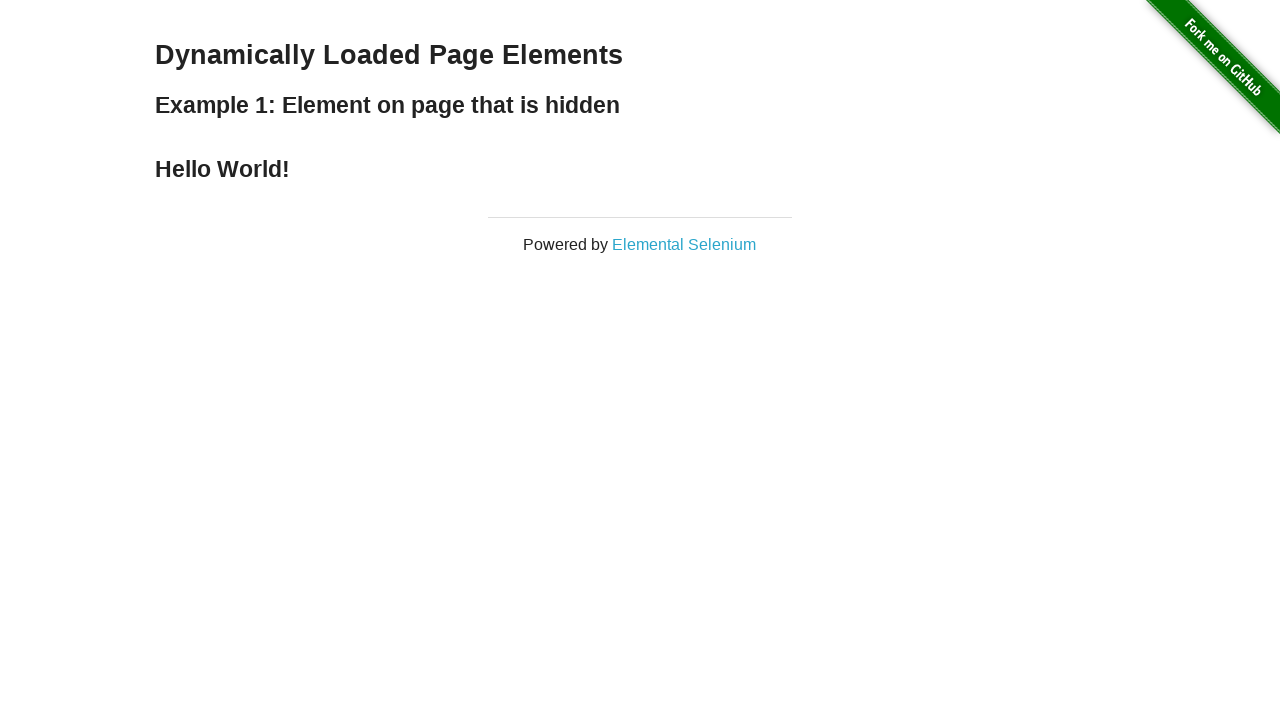

Verified finish text is displayed and visible
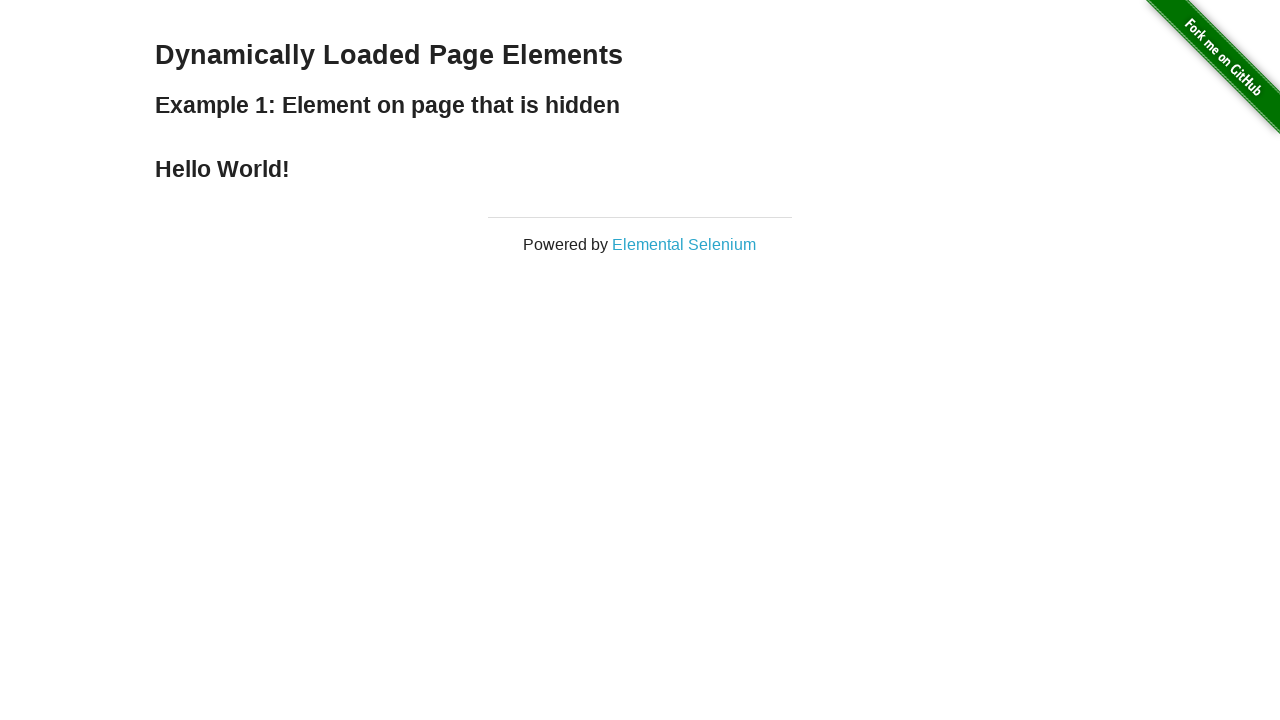

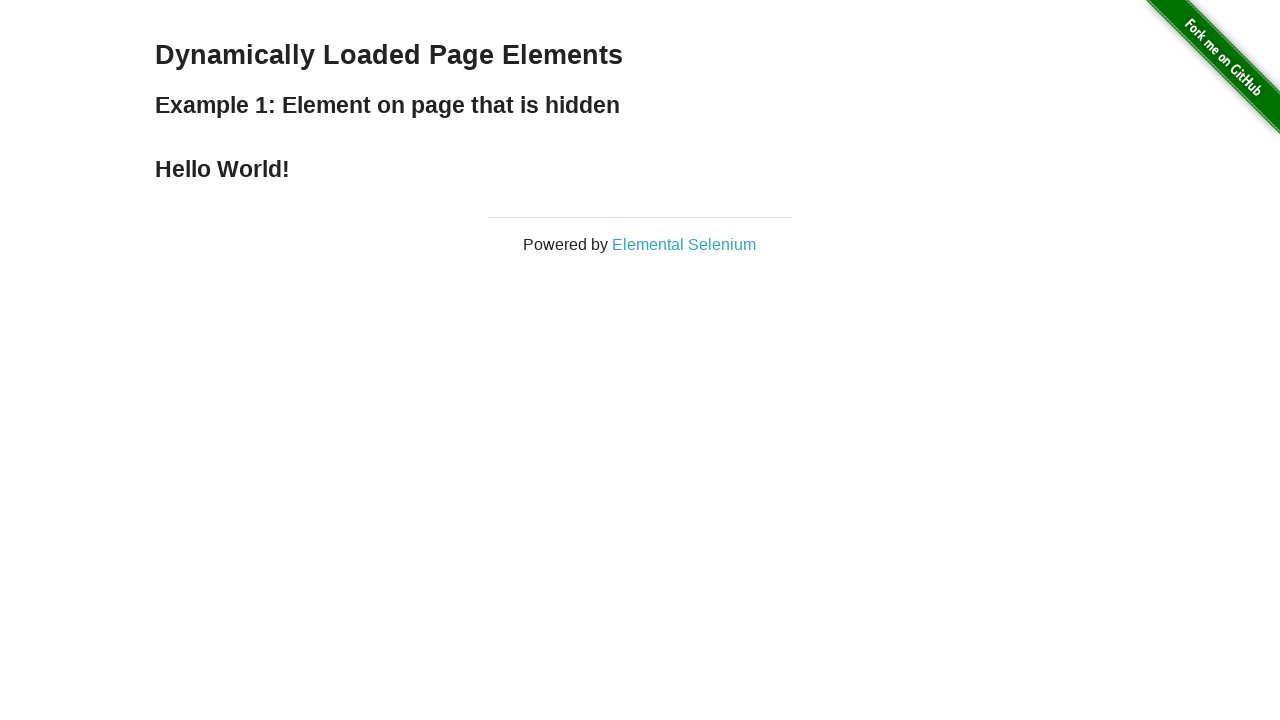